Tests form interaction elements on an automation practice page by clicking radio buttons, checkboxes, and a hide button in sequence.

Starting URL: https://rahulshettyacademy.com/AutomationPractice/

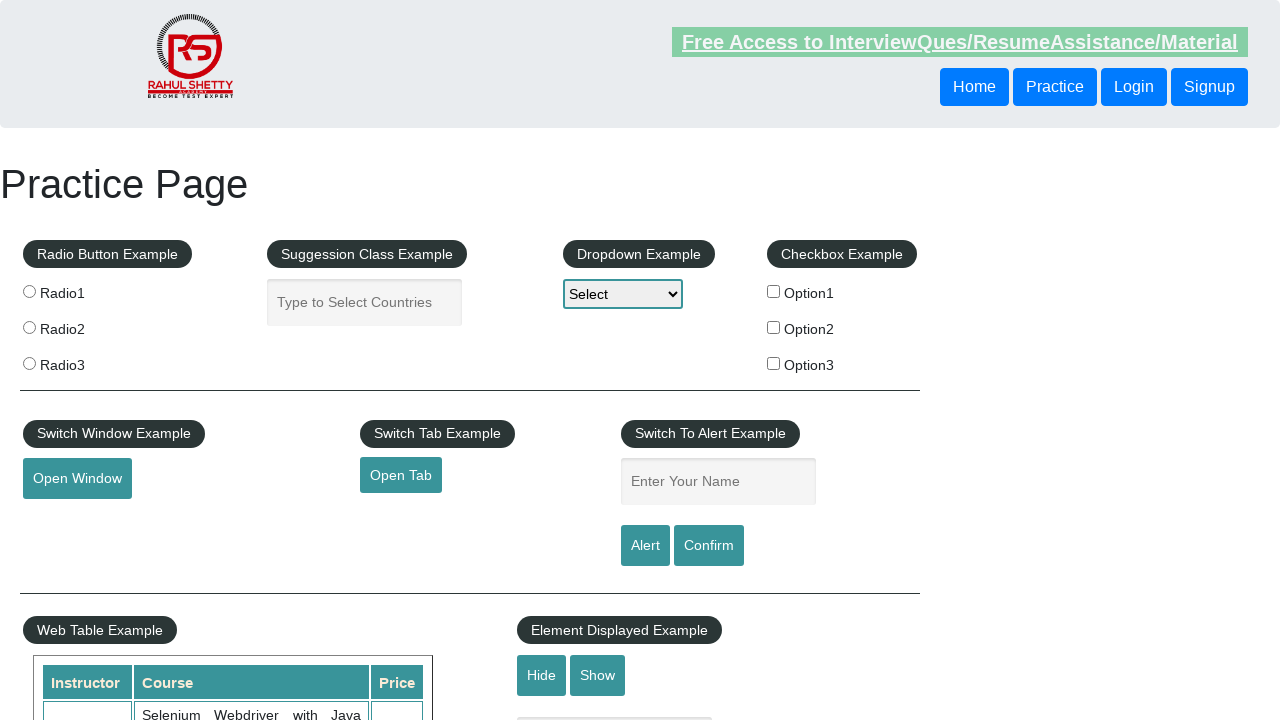

Clicked radio button 3 at (29, 363) on input[value='radio3']
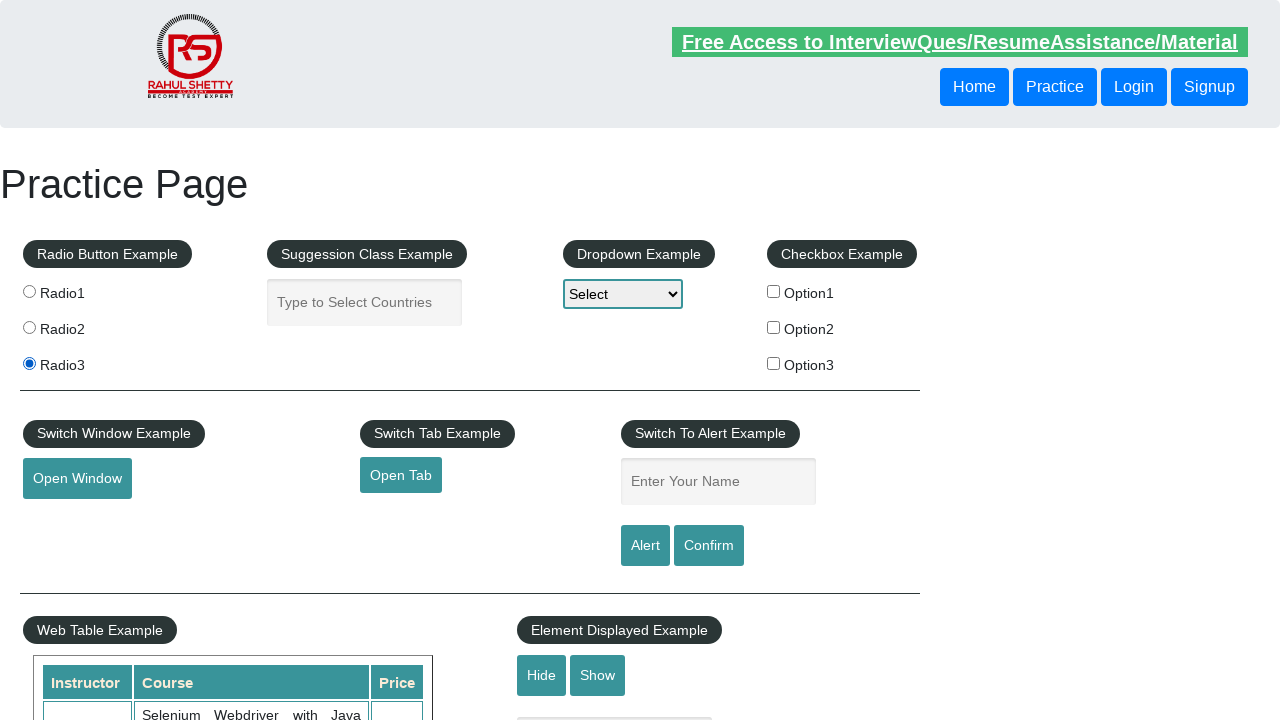

Clicked checkbox option 1 at (774, 291) on #checkBoxOption1
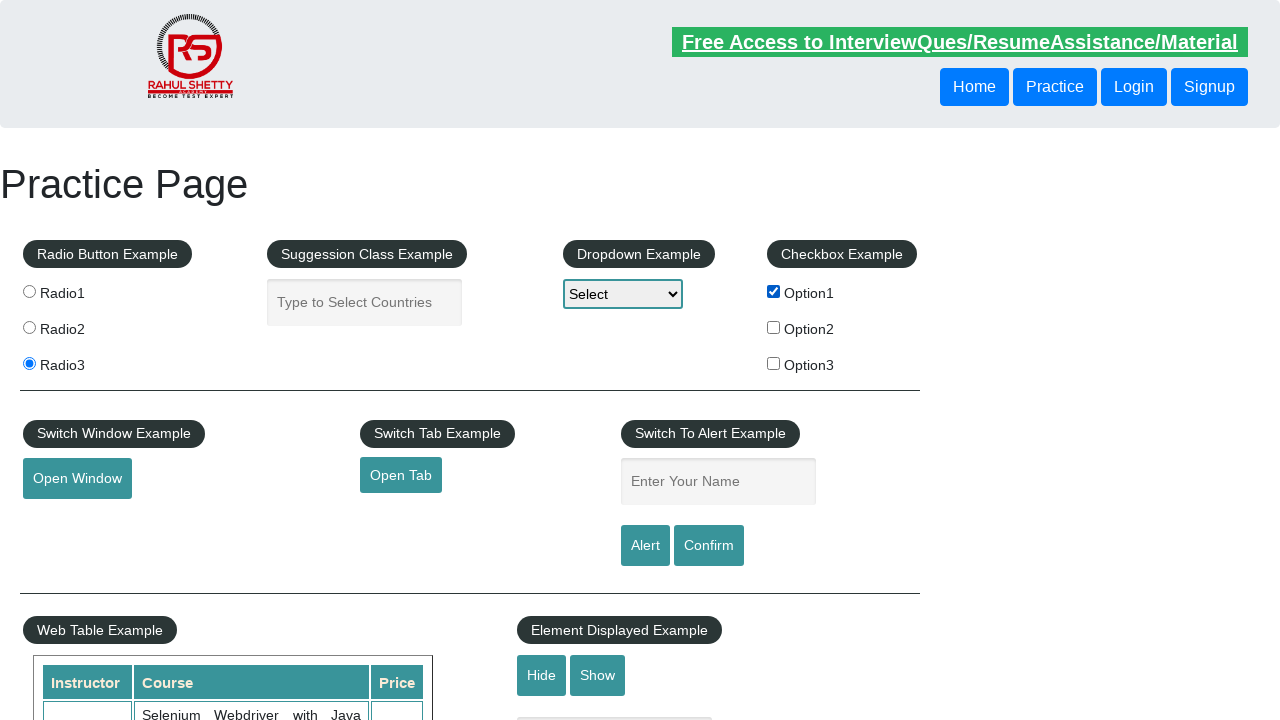

Clicked checkbox option 2 at (774, 327) on #checkBoxOption2
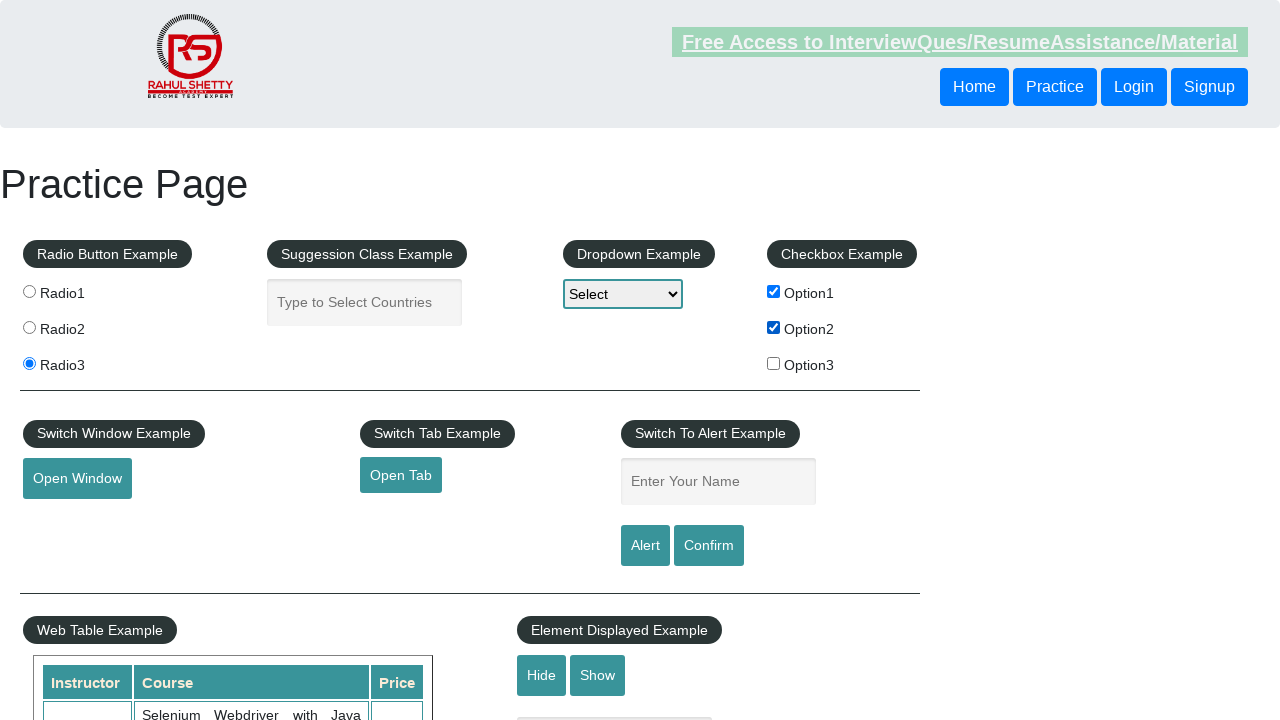

Clicked radio button 1 to select it at (29, 291) on input[value='radio1']
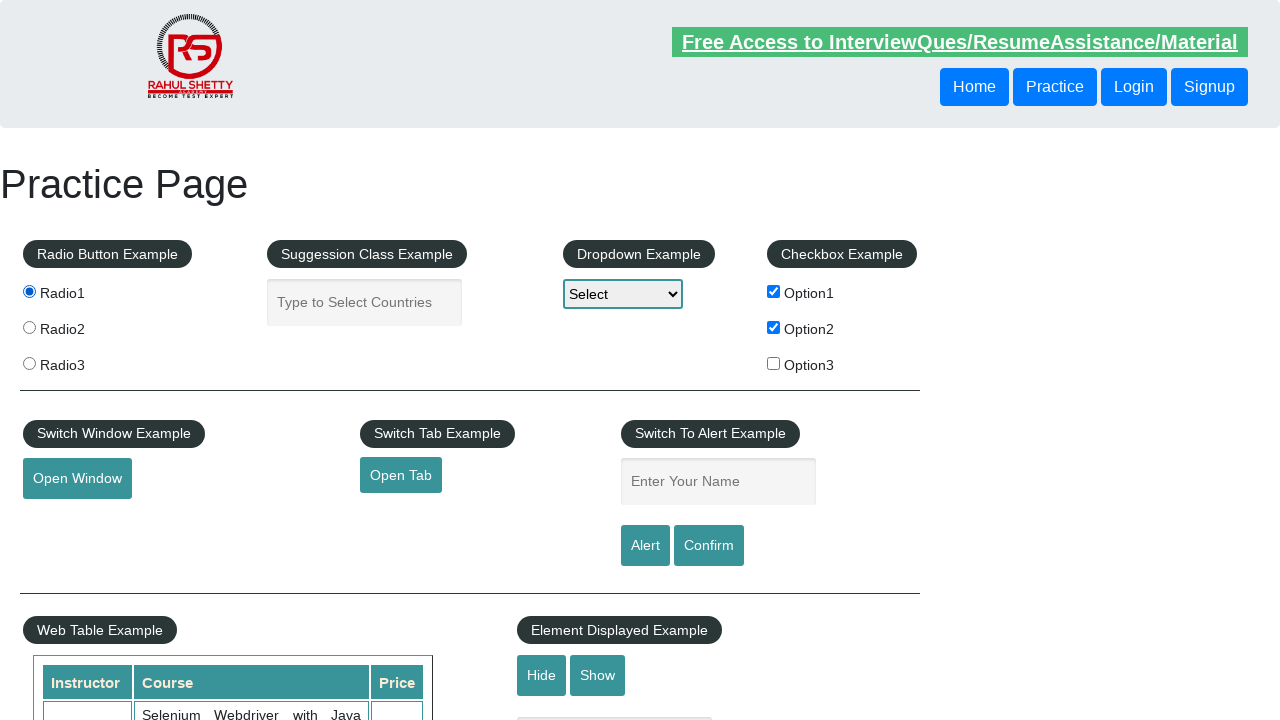

Clicked radio button 1 again while already selected at (29, 291) on input[value='radio1']
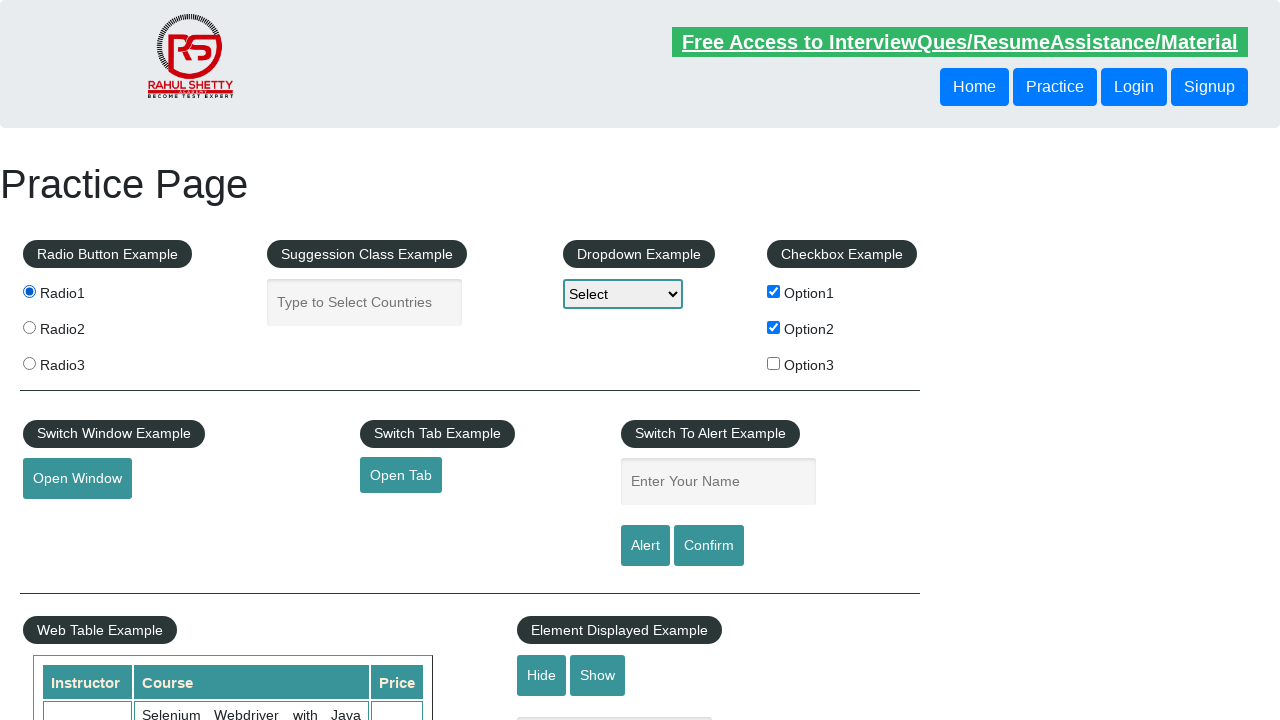

Clicked checkbox option 3 at (774, 363) on #checkBoxOption3
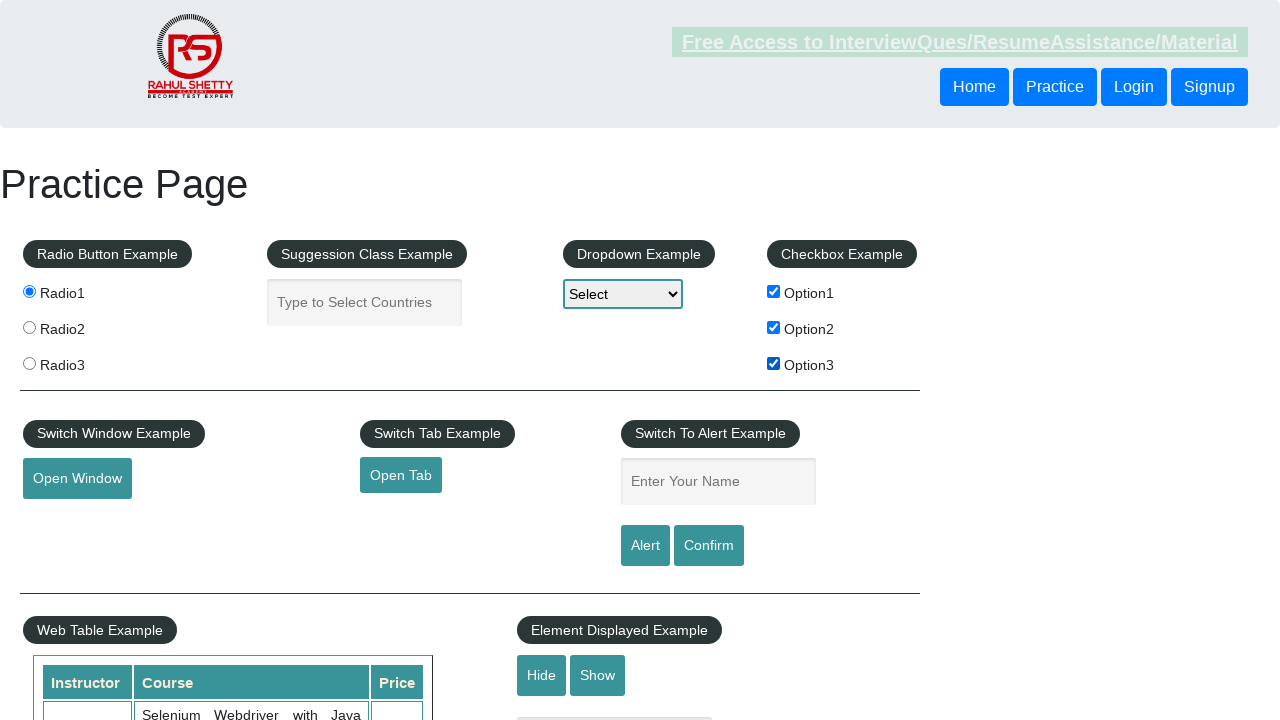

Clicked checkbox option 1 to toggle it off at (774, 291) on #checkBoxOption1
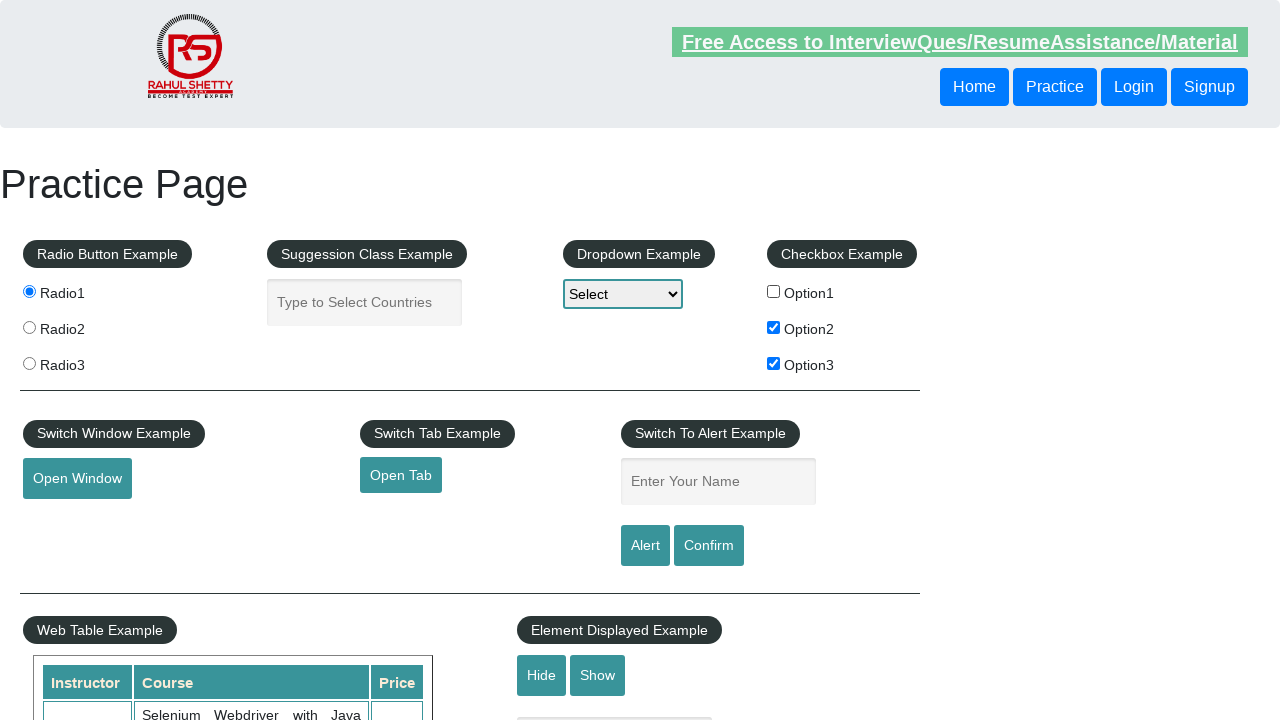

Clicked hide textbox button at (542, 675) on #hide-textbox
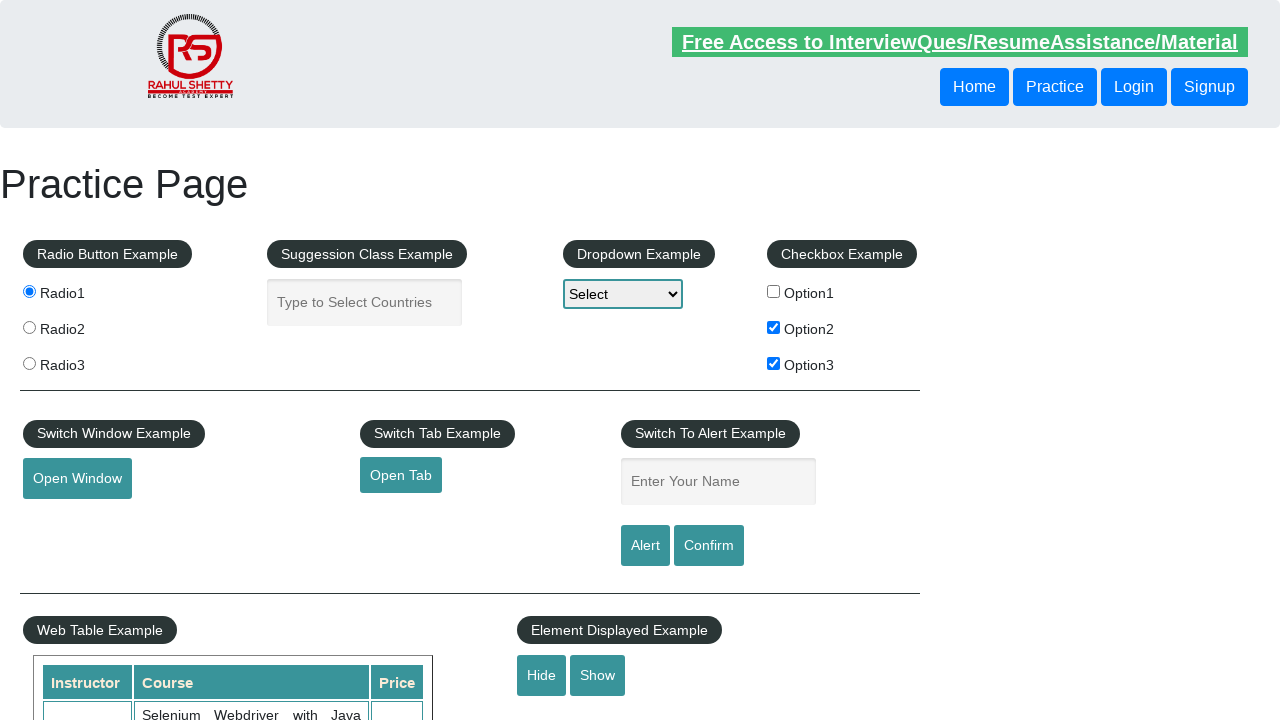

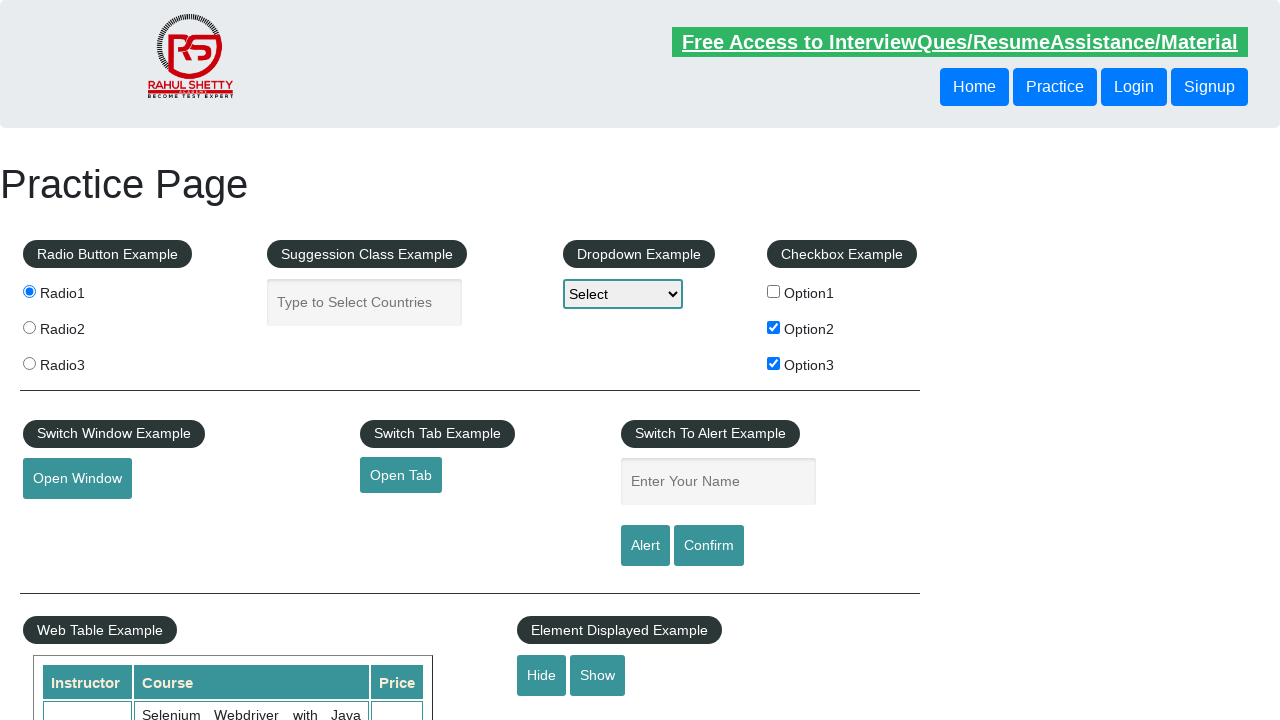